Tests that the Monitors category contains exactly 2 products by clicking on the Monitors category link and counting the product cards

Starting URL: https://demoblaze.com/index.html

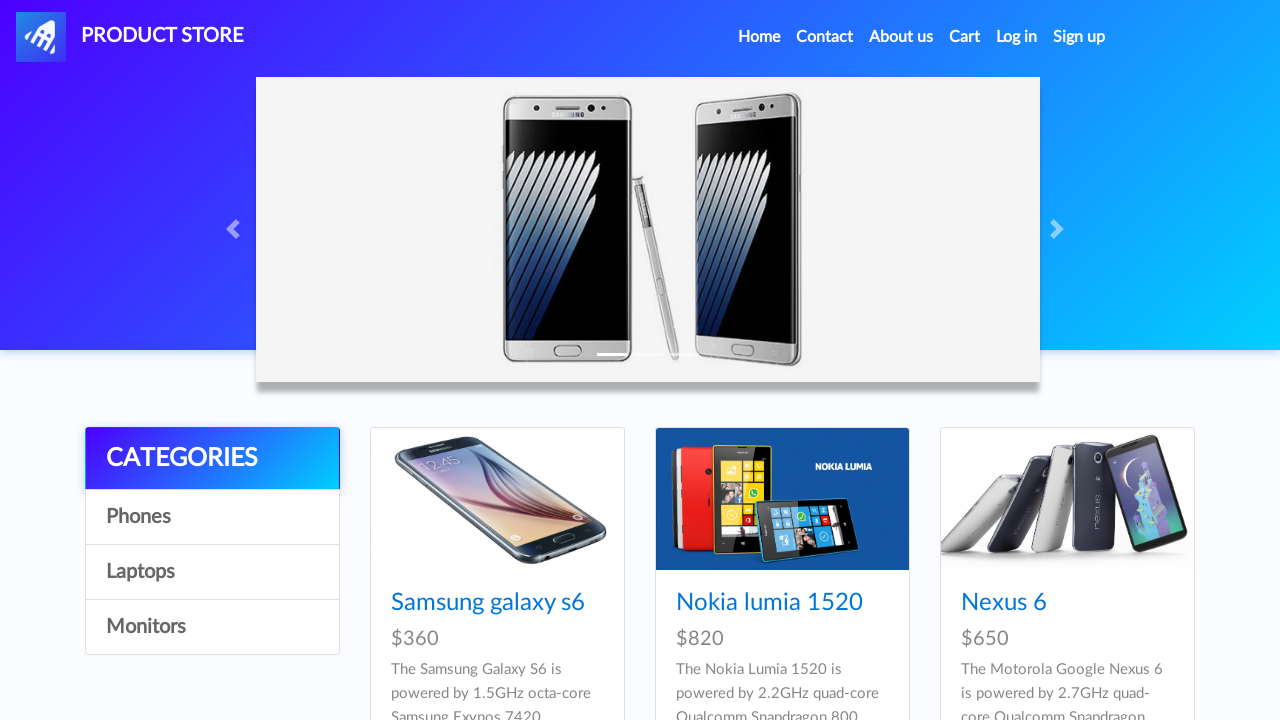

Clicked on Monitors category link at (212, 627) on [onclick="byCat('monitor')"]
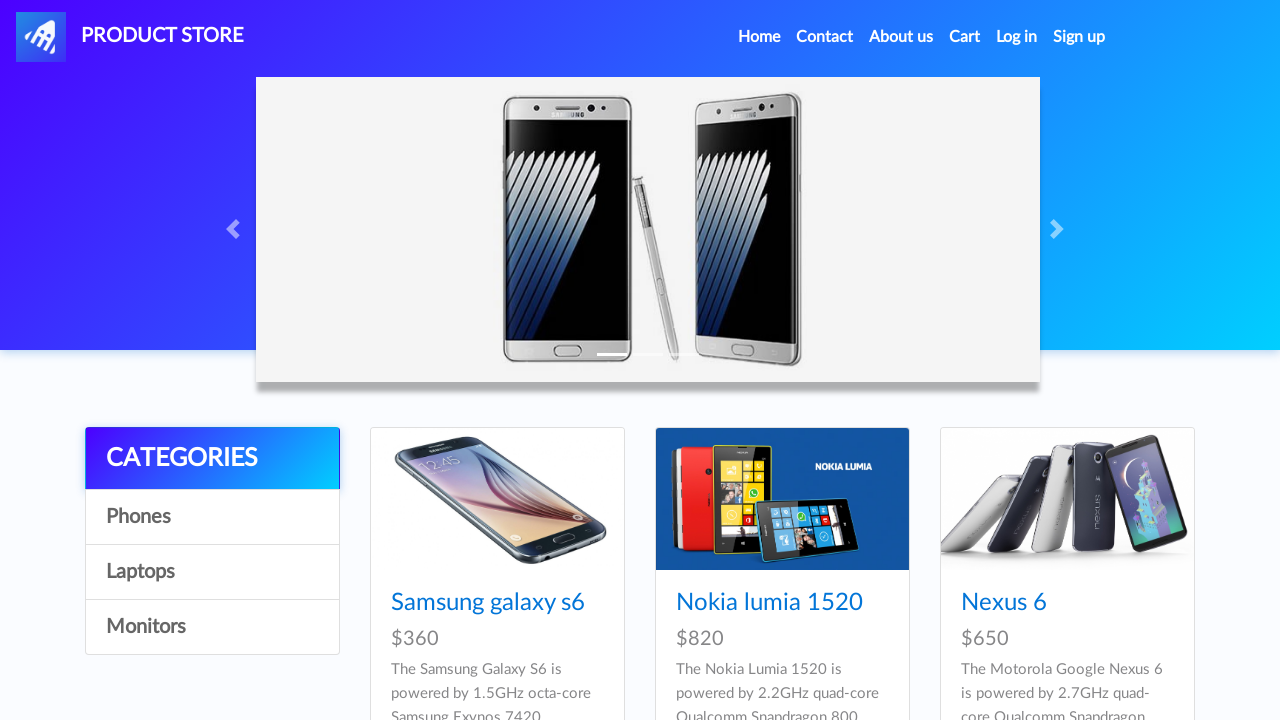

Waited 5 seconds for monitor products to load
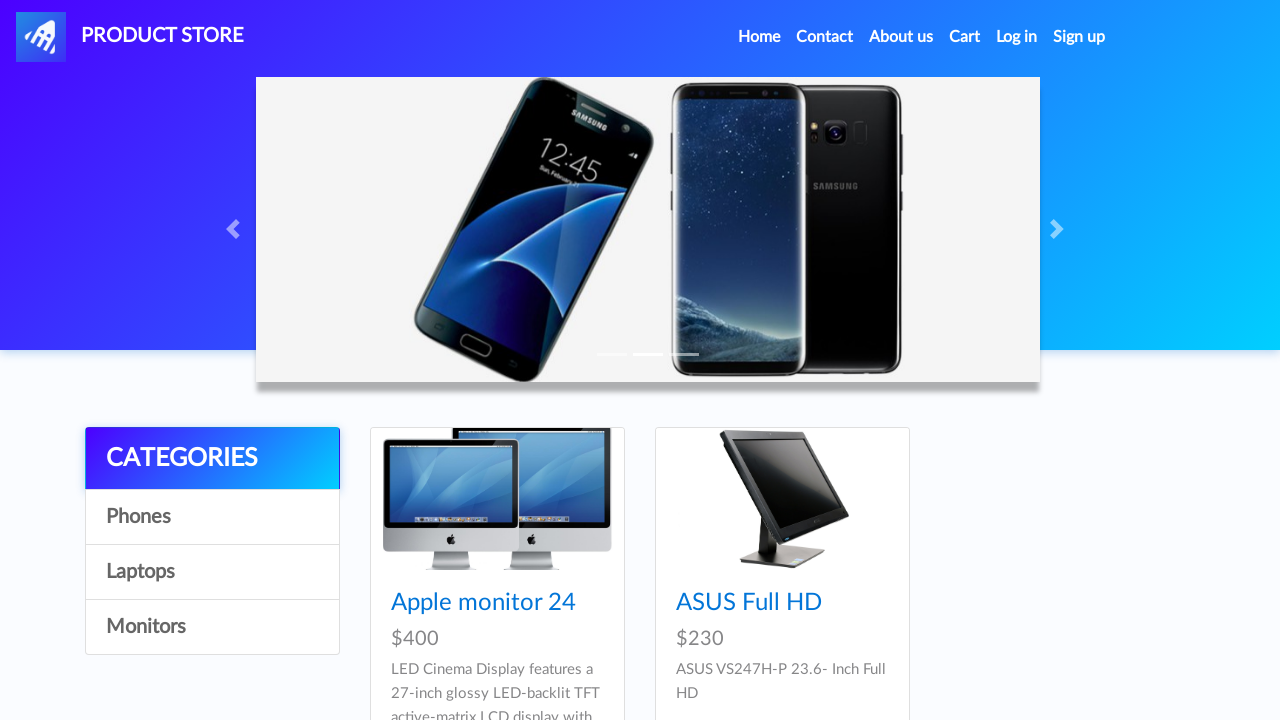

Verified that exactly 2 monitor product cards are displayed
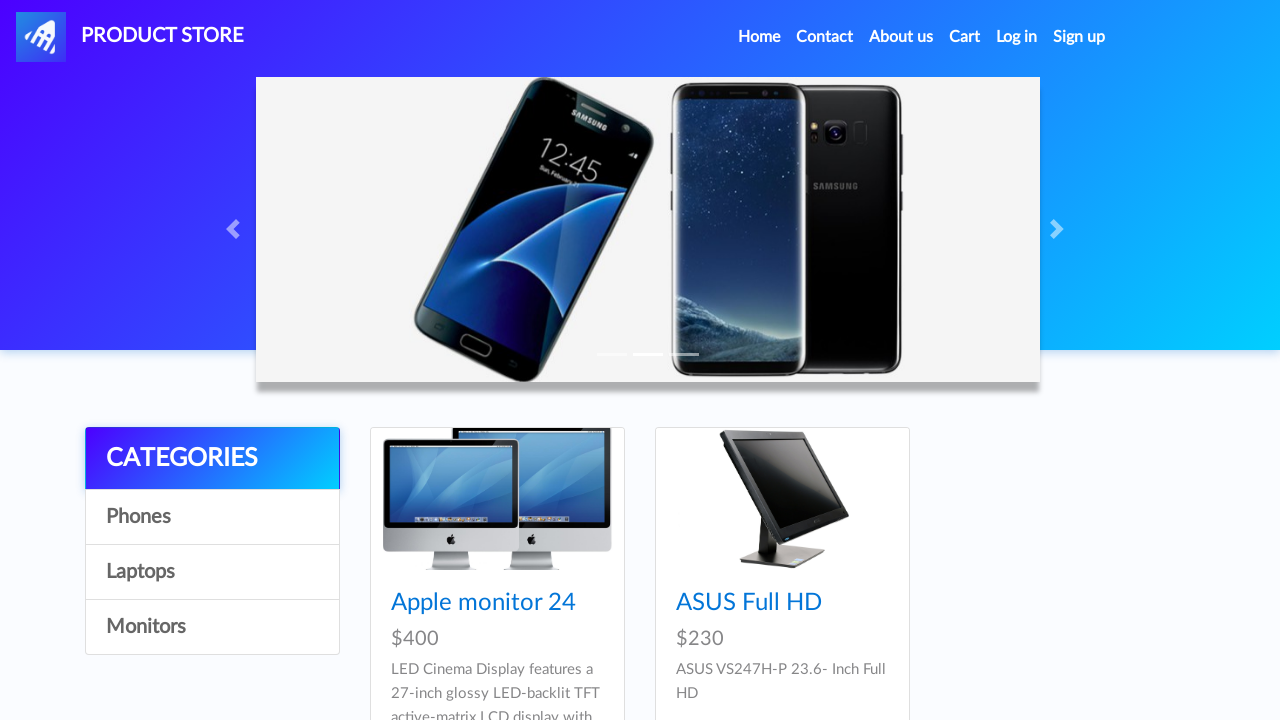

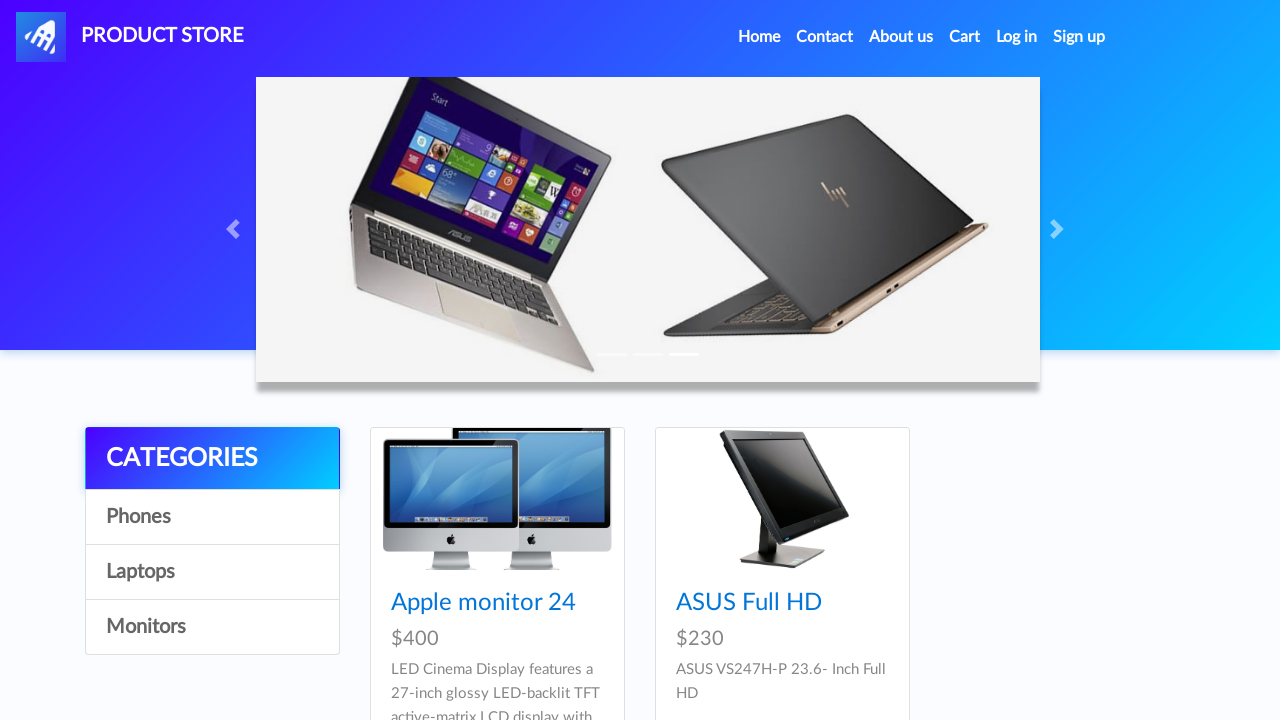